Navigates to the Chilean National Statistics Institute website, changes language to Spanish, and exports data in CSV format through a series of menu interactions

Starting URL: https://stat.ine.cl/Index.aspx?DataSetCode=ENE_TD

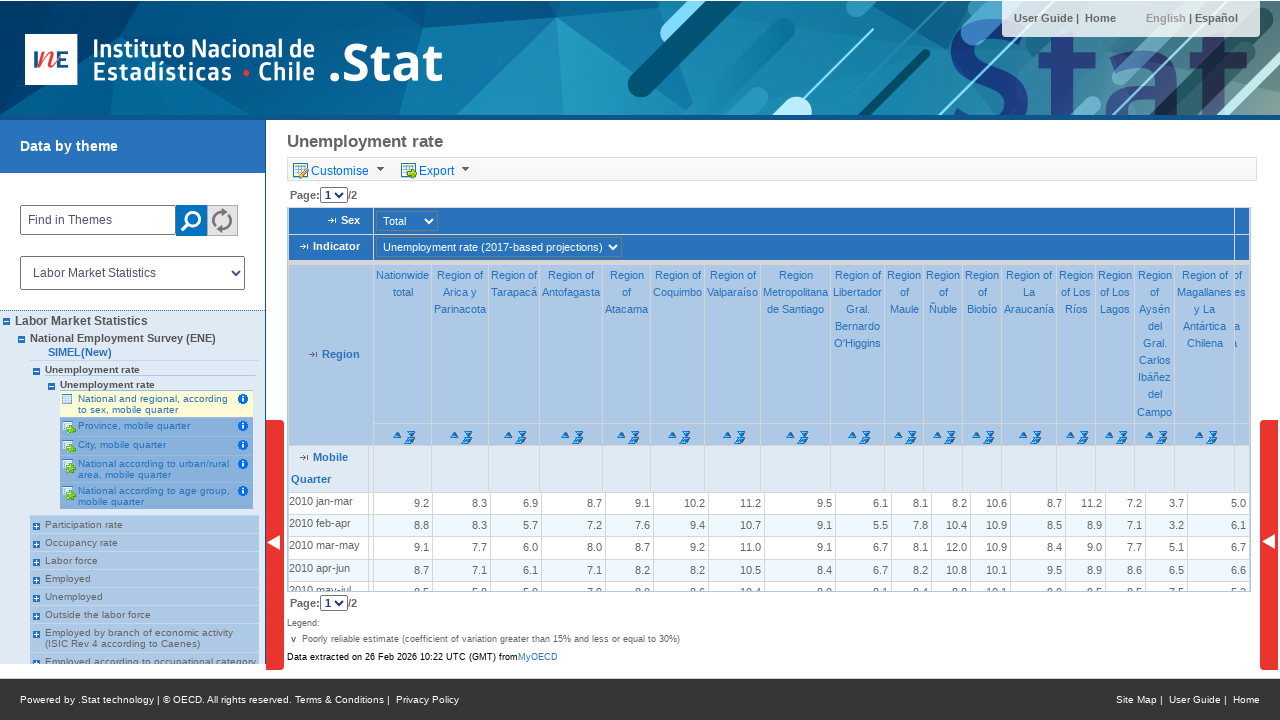

Waited for Spanish language option to be available
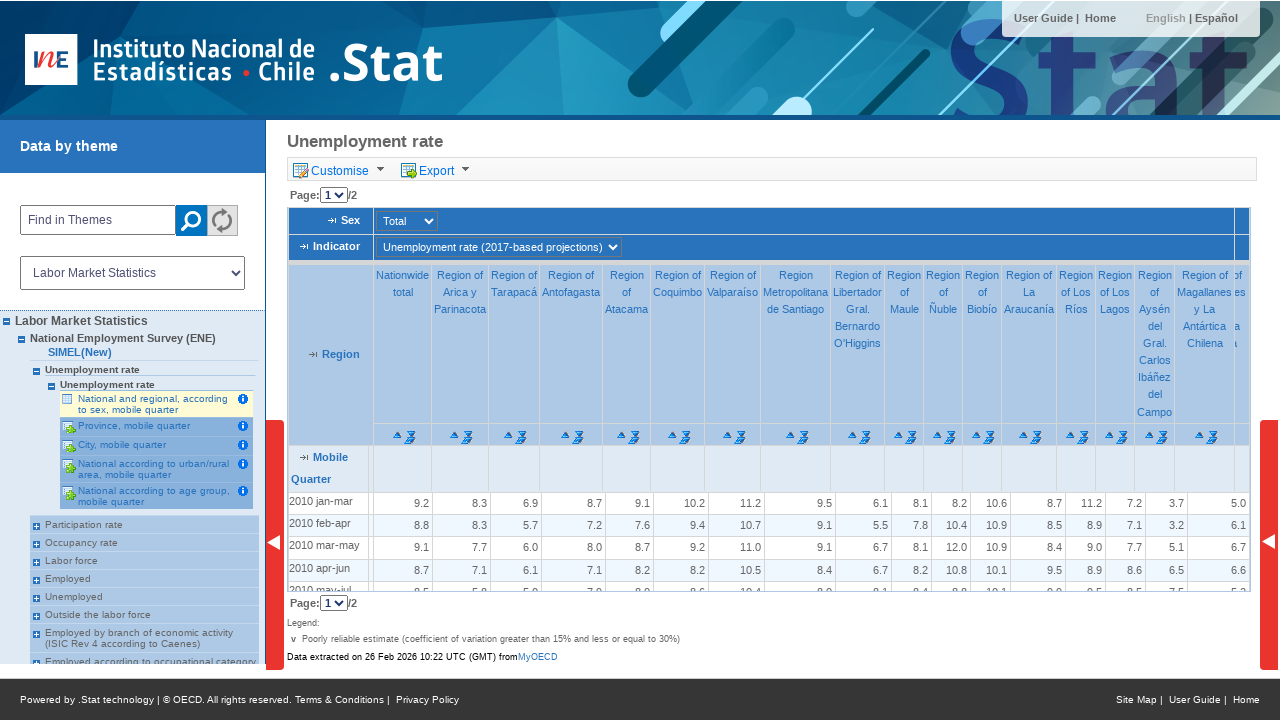

Clicked on Spanish language option at (1216, 18) on a:has-text('Español')
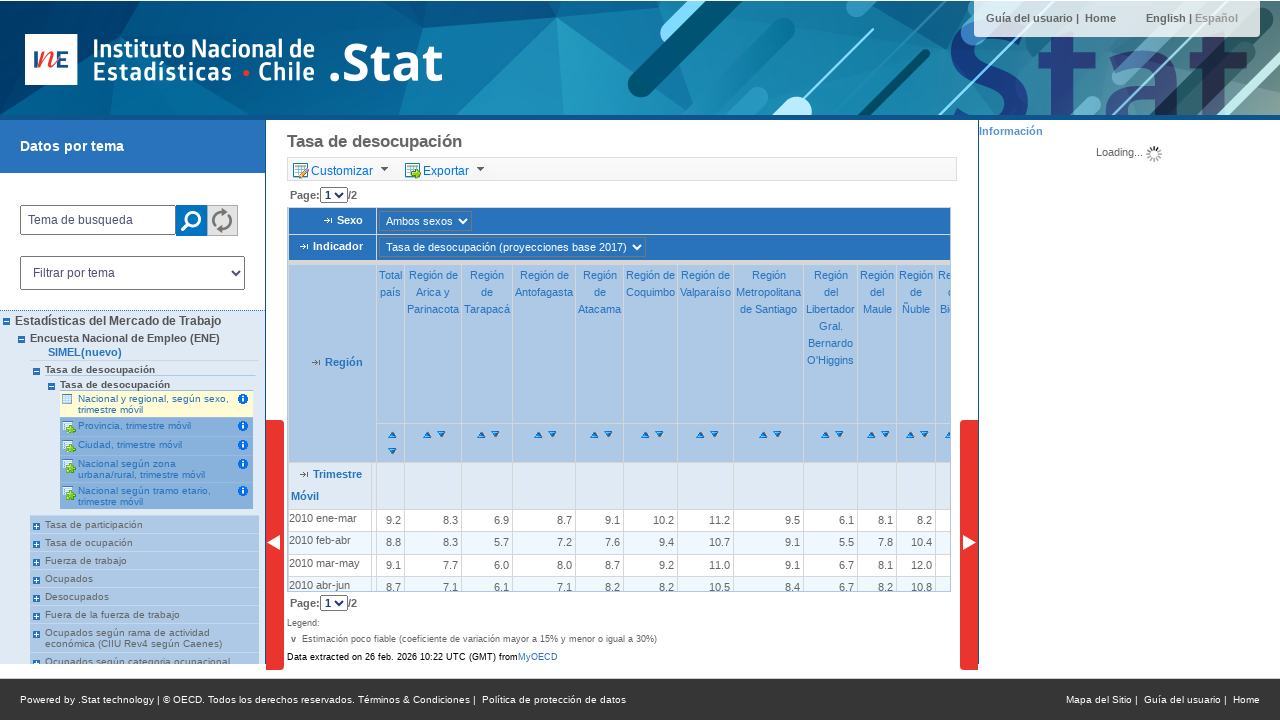

Waited for export button to be available
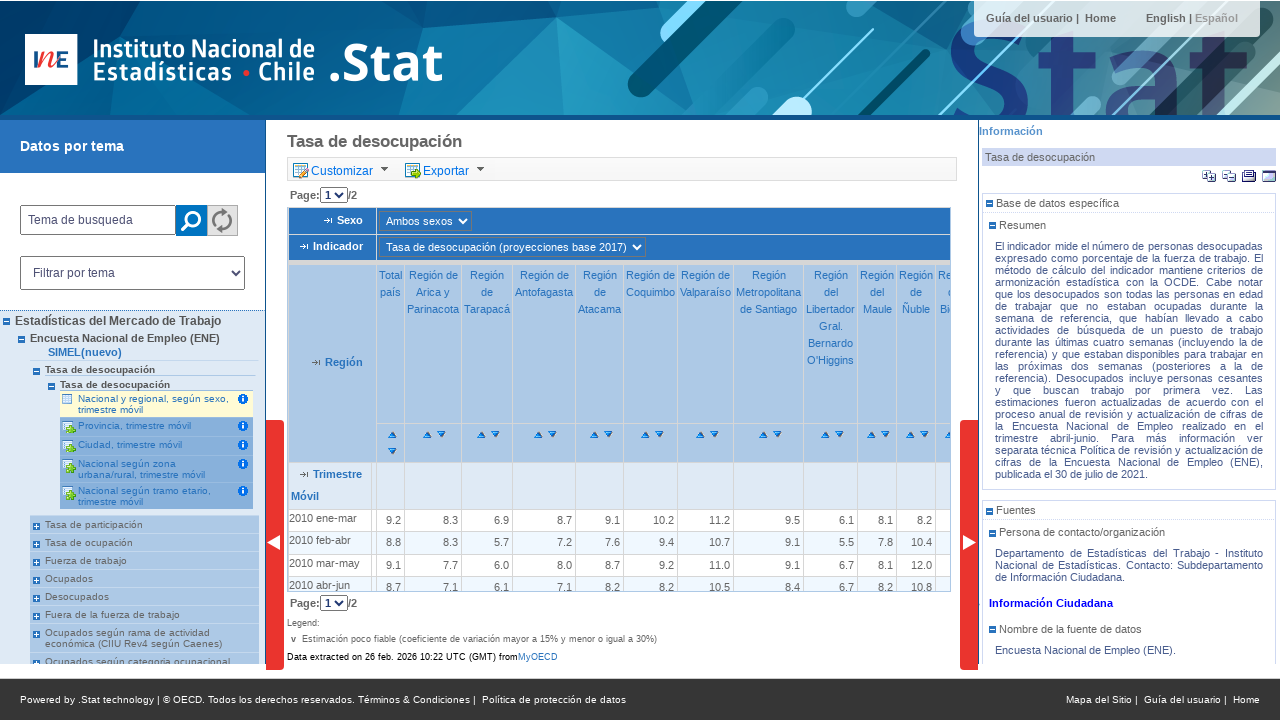

Hovered over export button to reveal menu at (447, 169) on #menubar-export
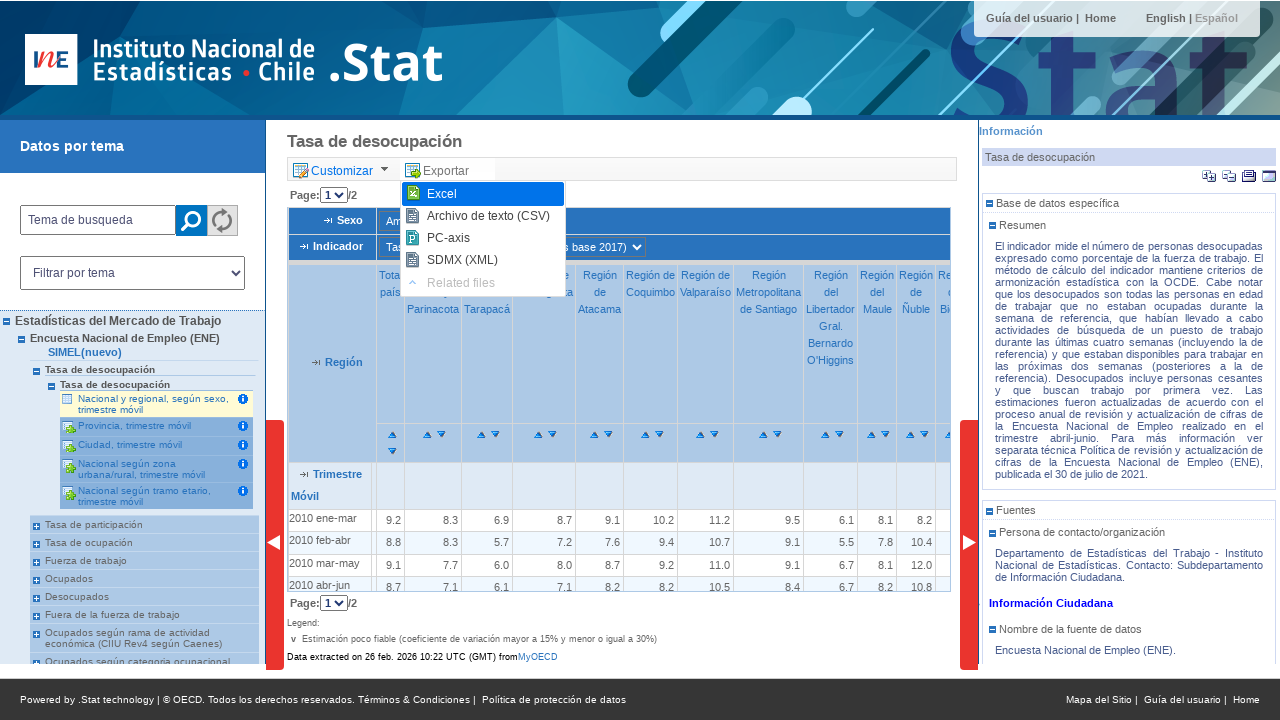

Waited for CSV export option to be available
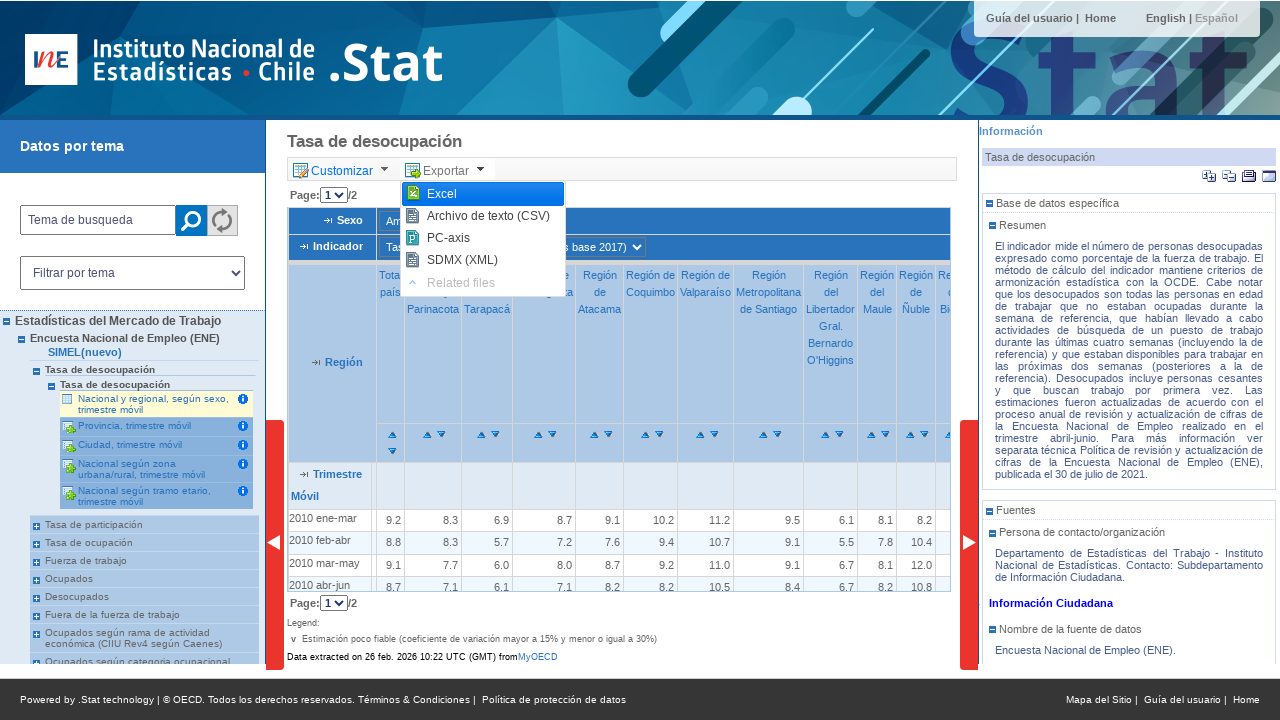

Clicked on CSV export option at (483, 216) on #menuitemExportCSV
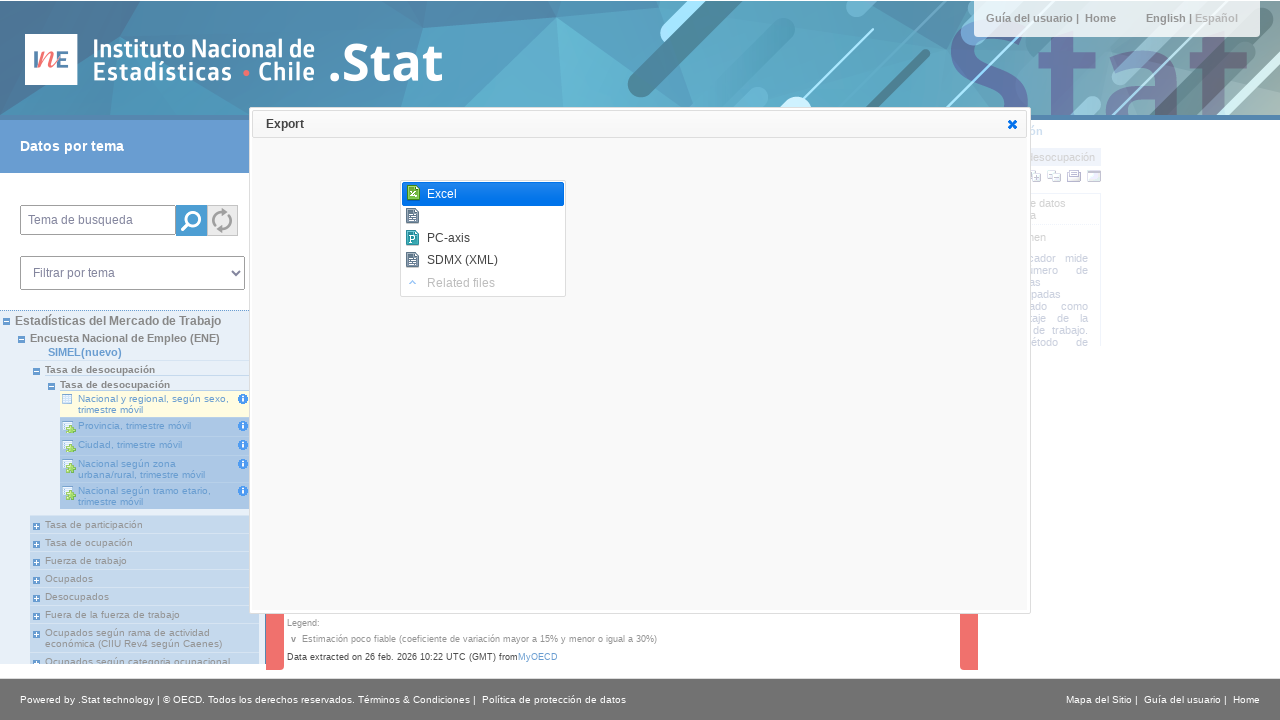

Waited for popup window to appear
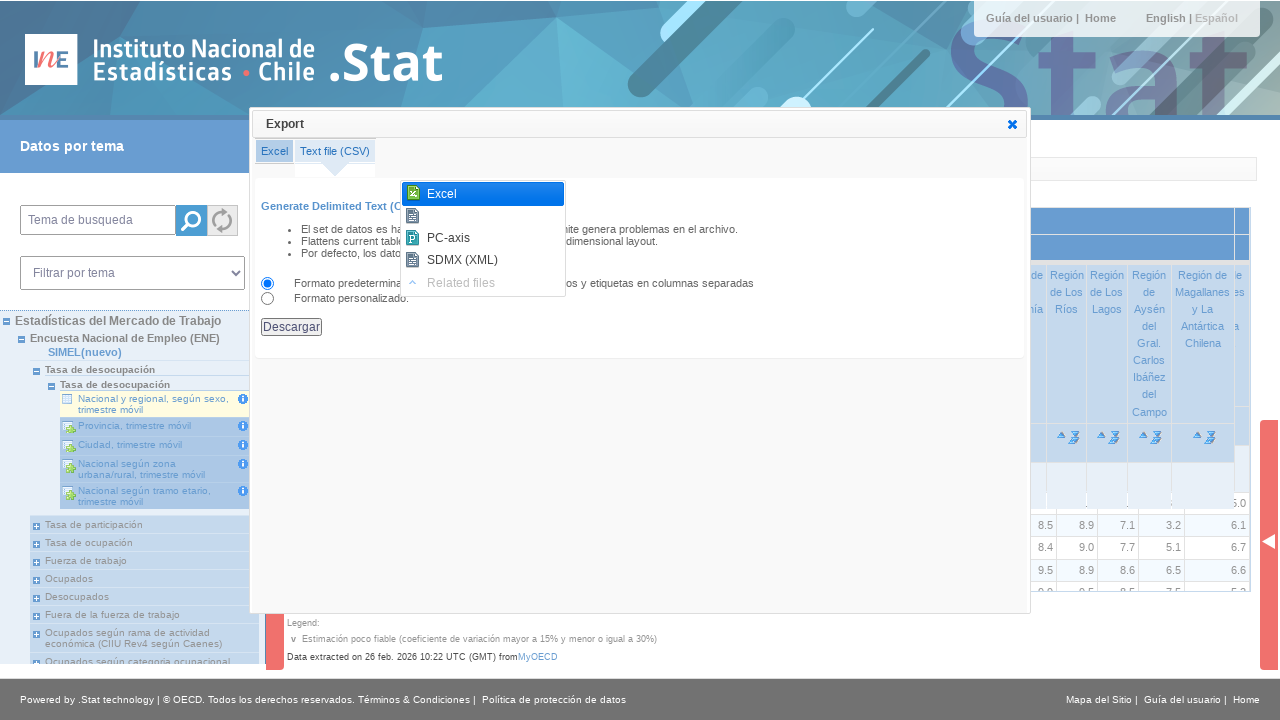

Found and switched to popup window
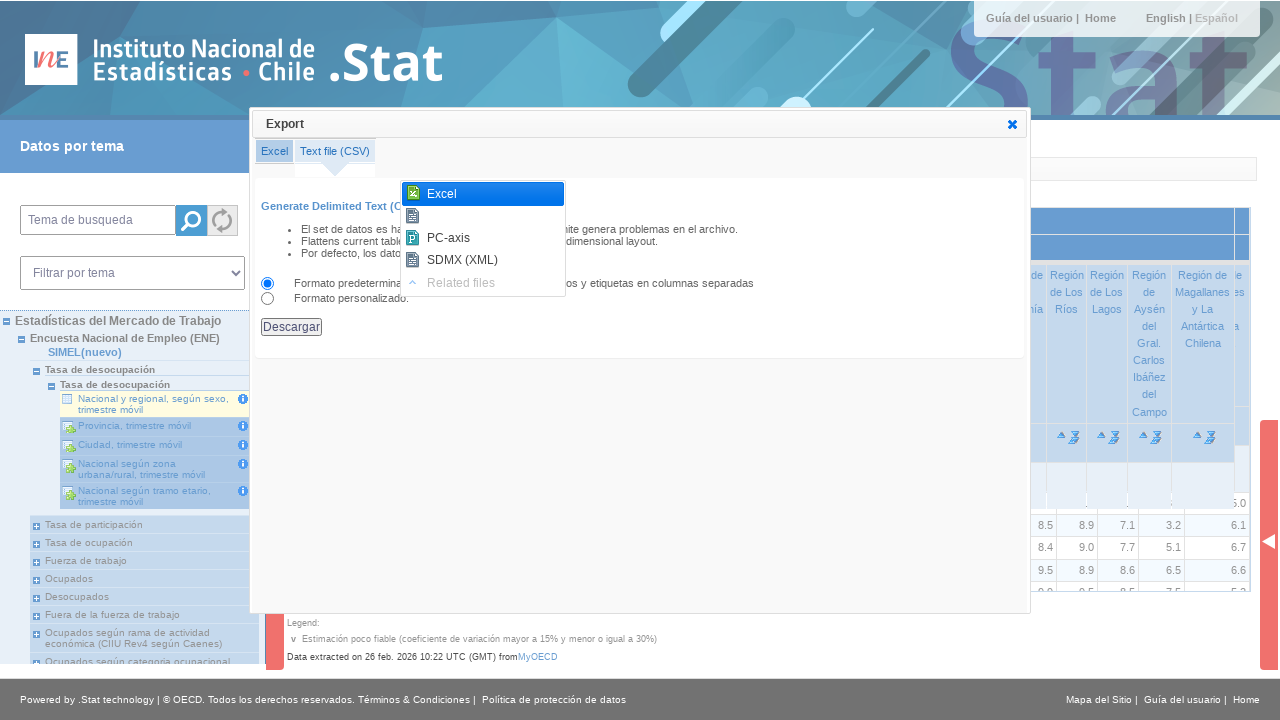

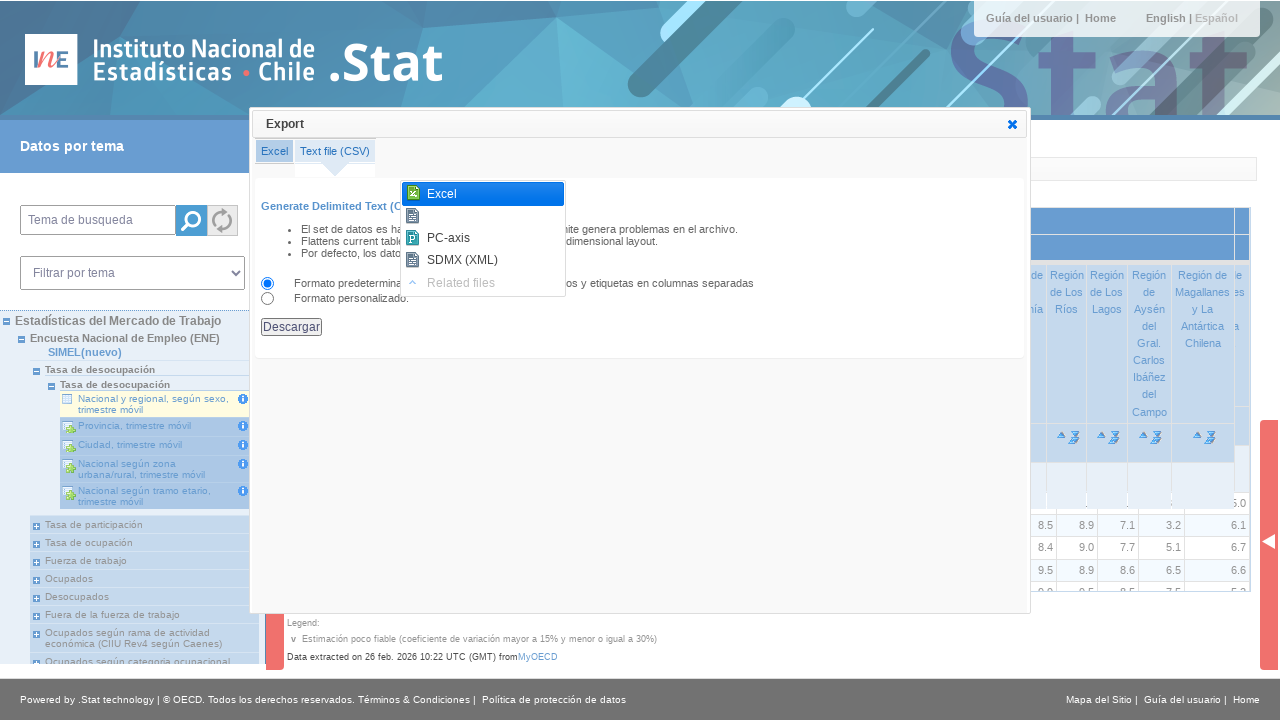